Tests mouse hover actions over multiple image elements (compass, calendar, award)

Starting URL: https://bonigarcia.dev/selenium-webdriver-java/mouse-over.html

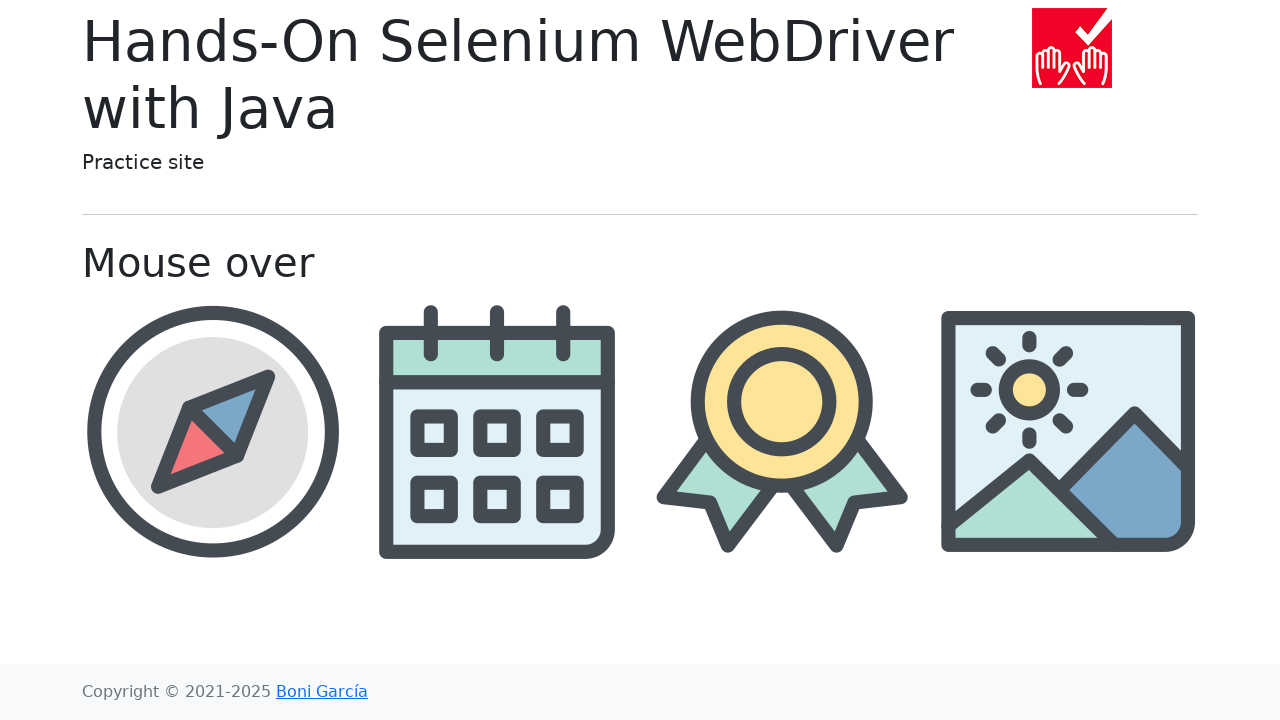

Waited for compass image element to load
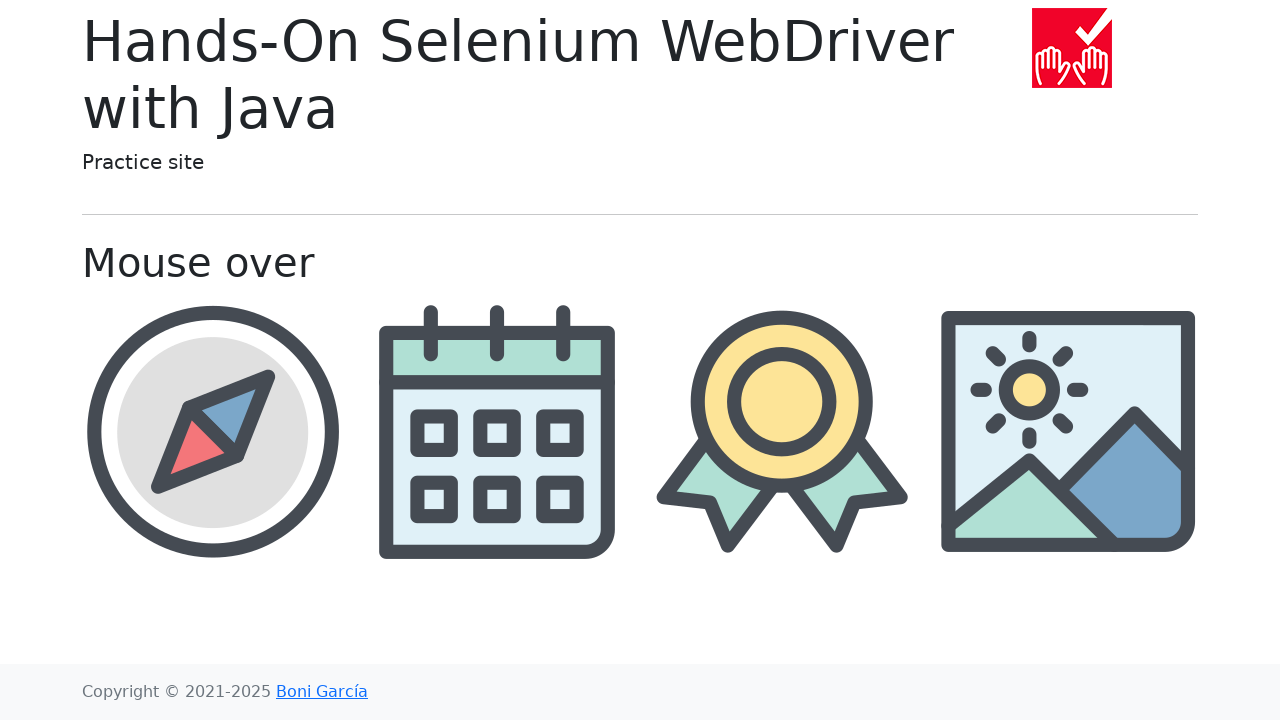

Hovered over compass image element
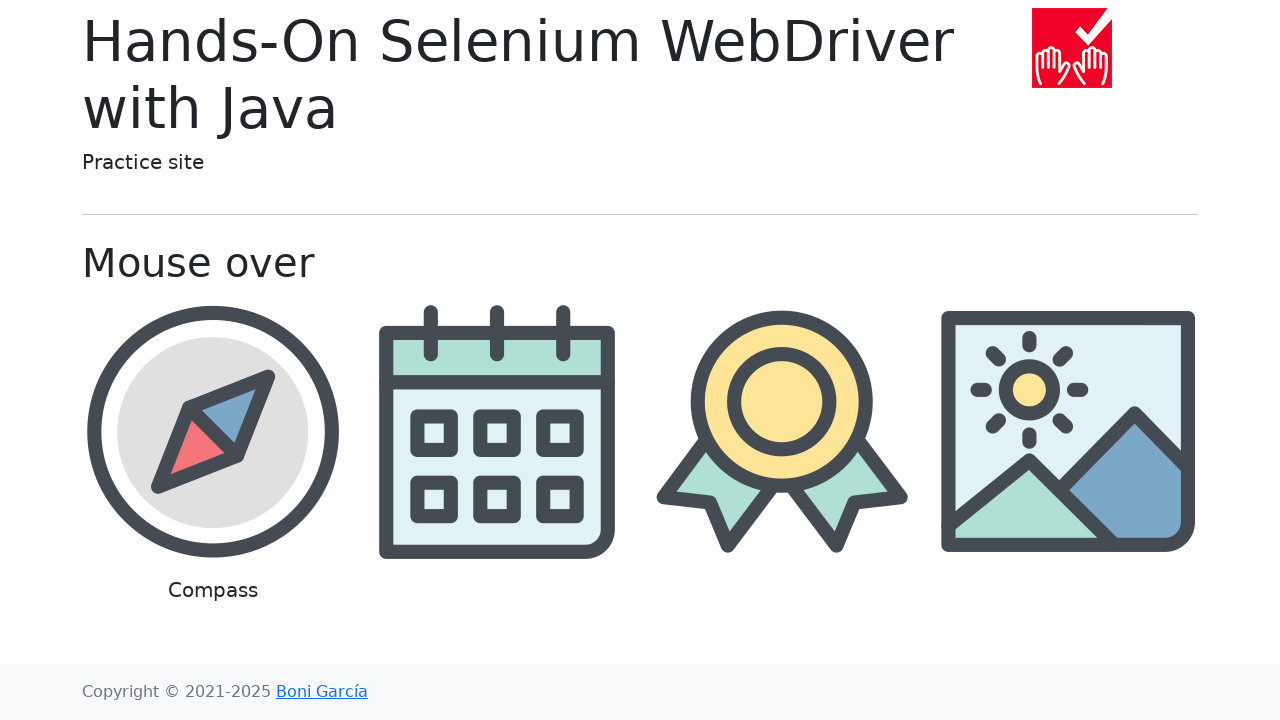

Waited for calendar image element to load
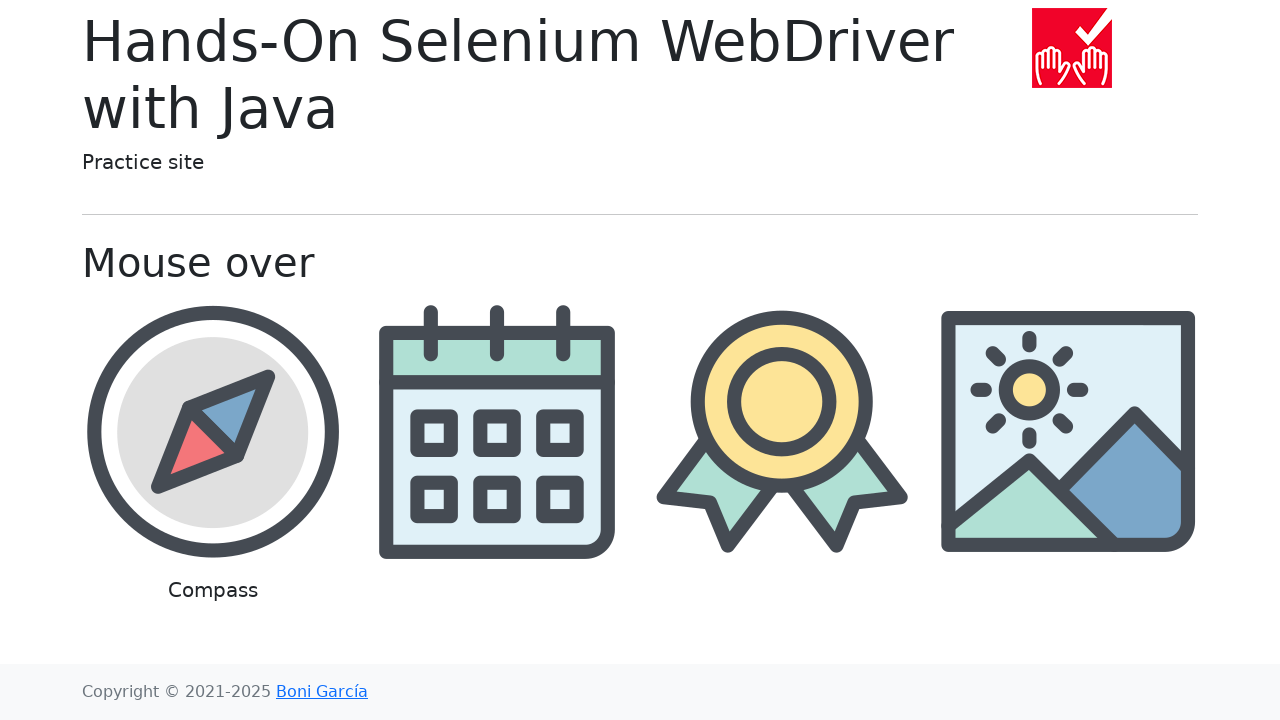

Hovered over calendar image element
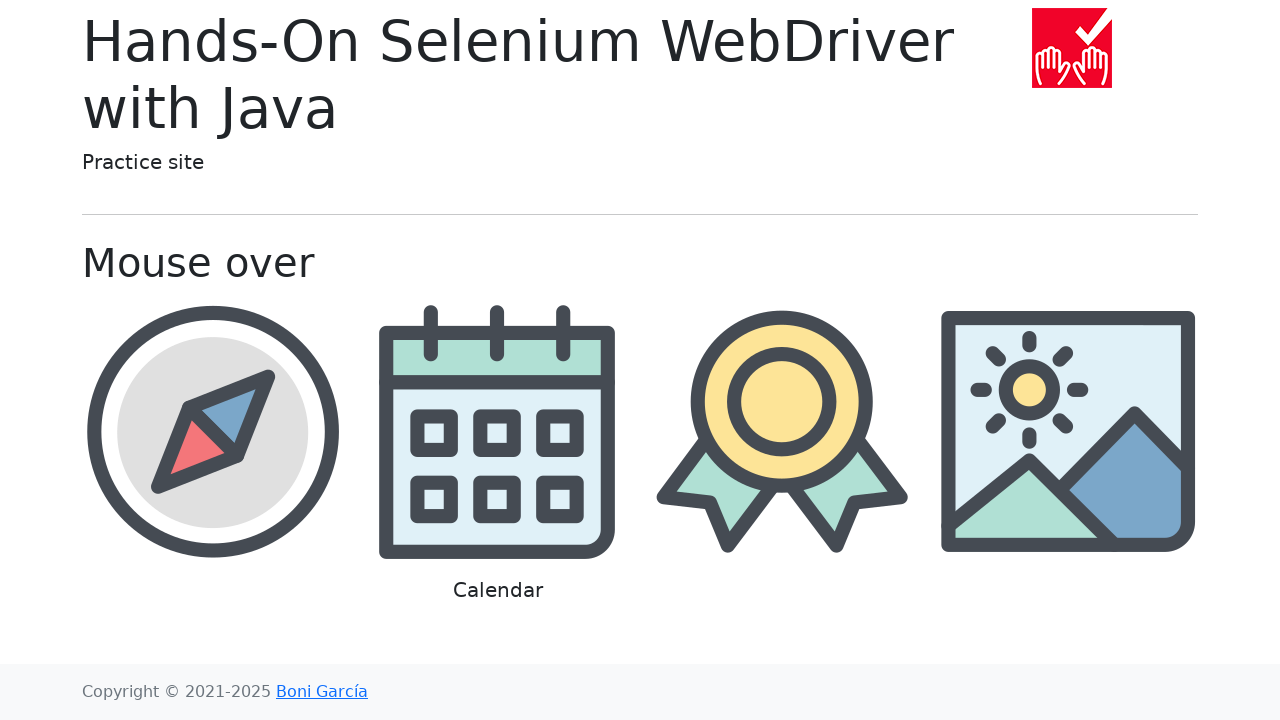

Waited for award image element to load
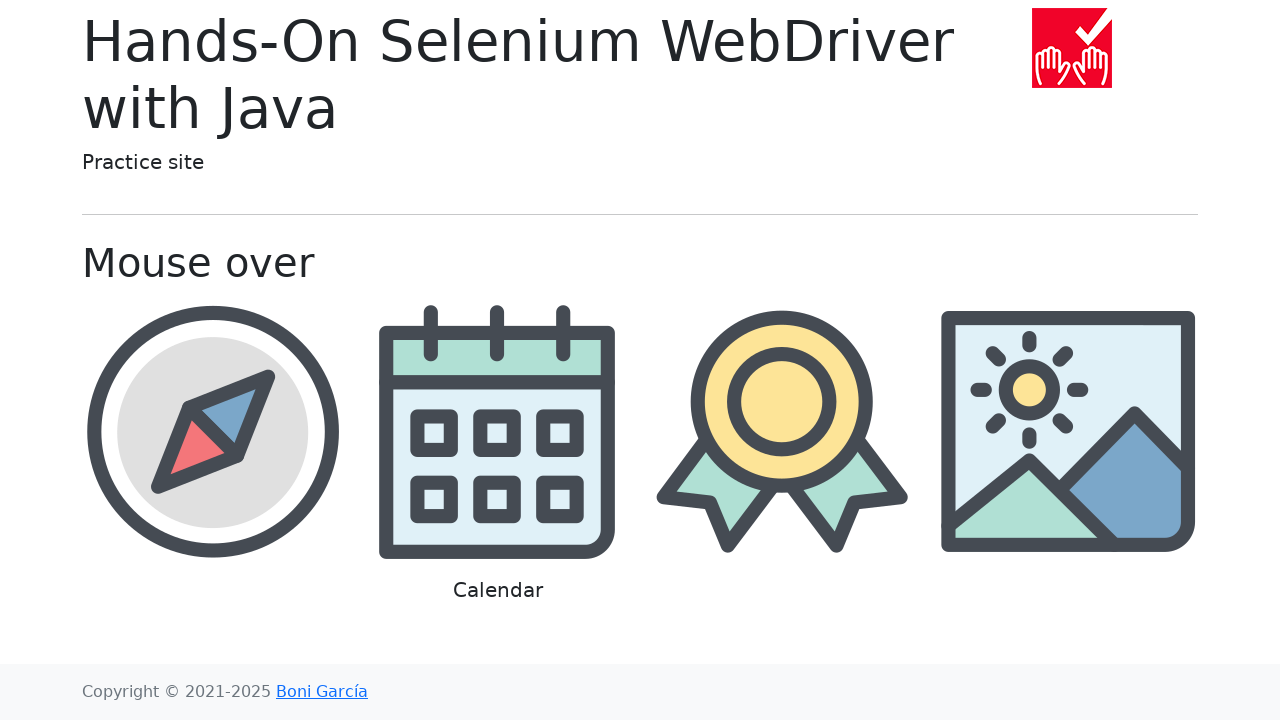

Hovered over award image element
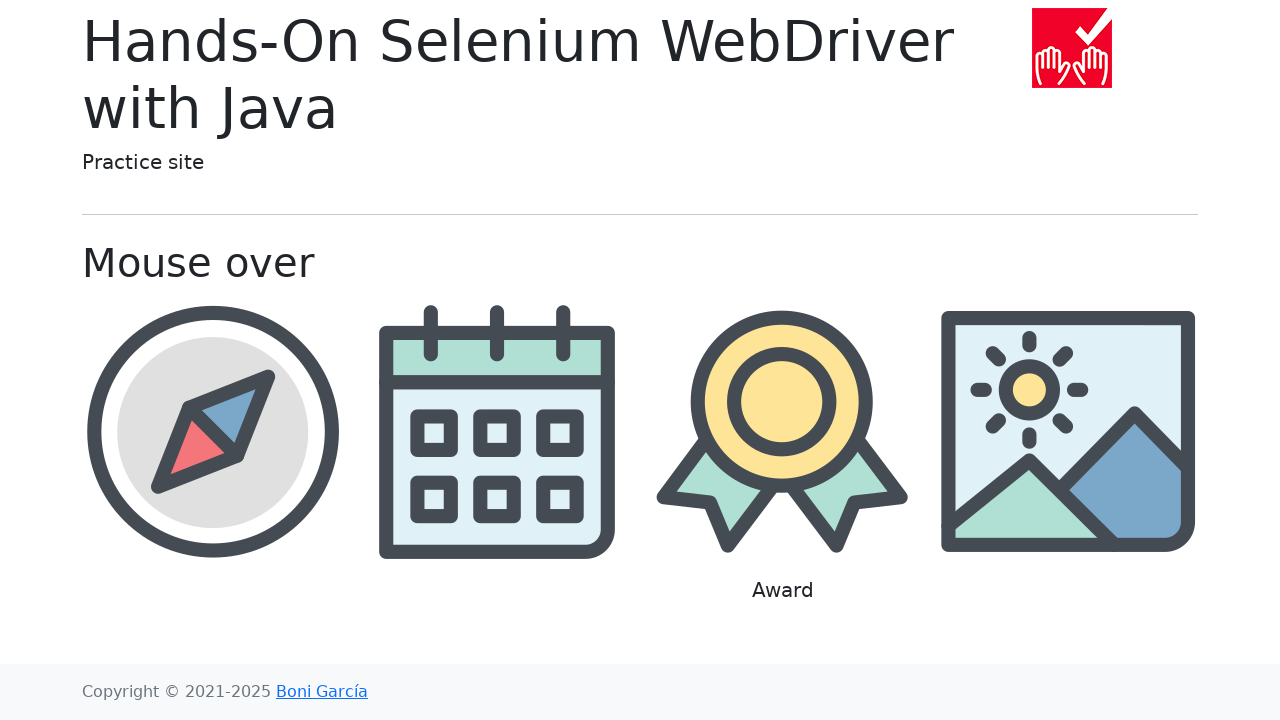

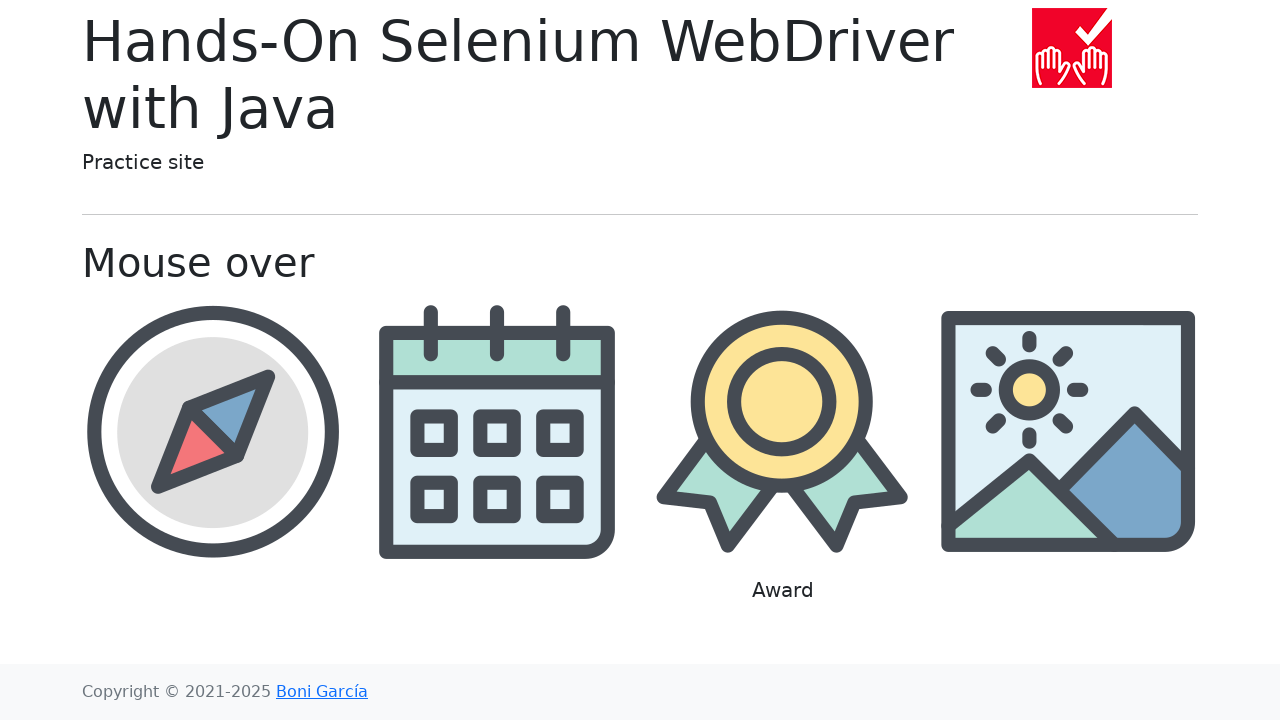